Tests window switching functionality by clicking a link that opens a new window and verifying the content in the new window

Starting URL: https://the-internet.herokuapp.com/windows

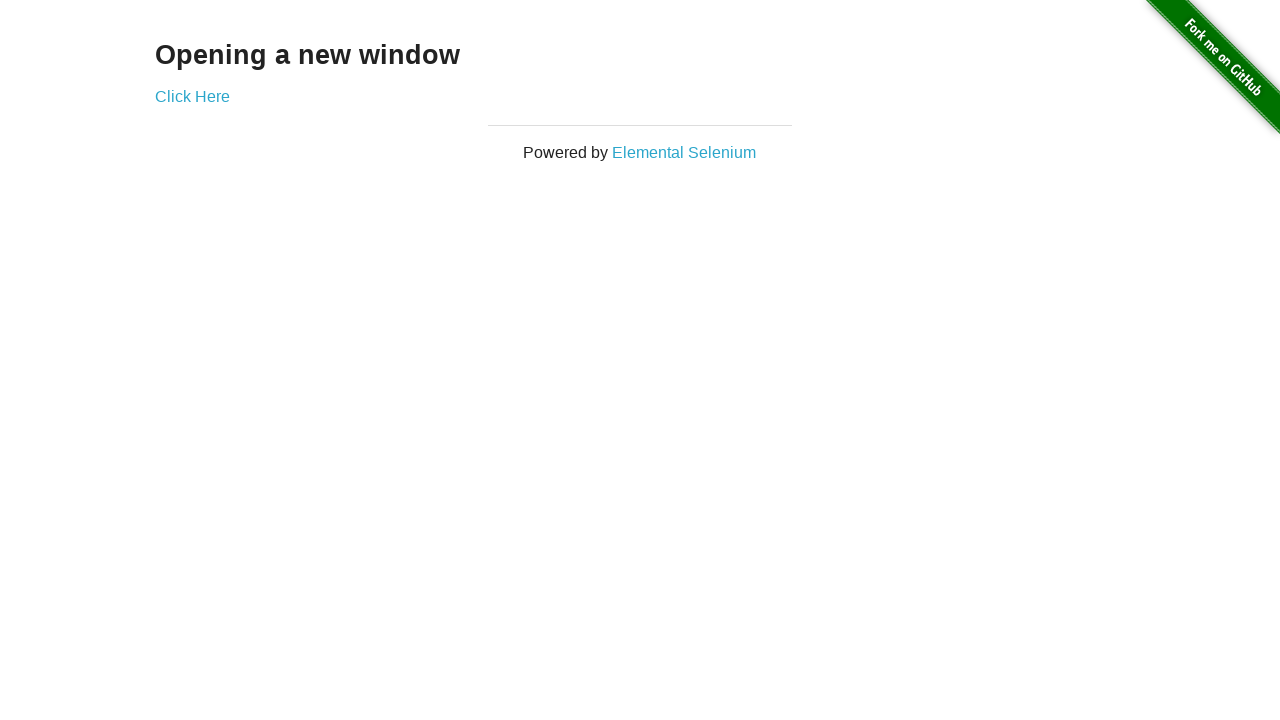

Stored reference to original window
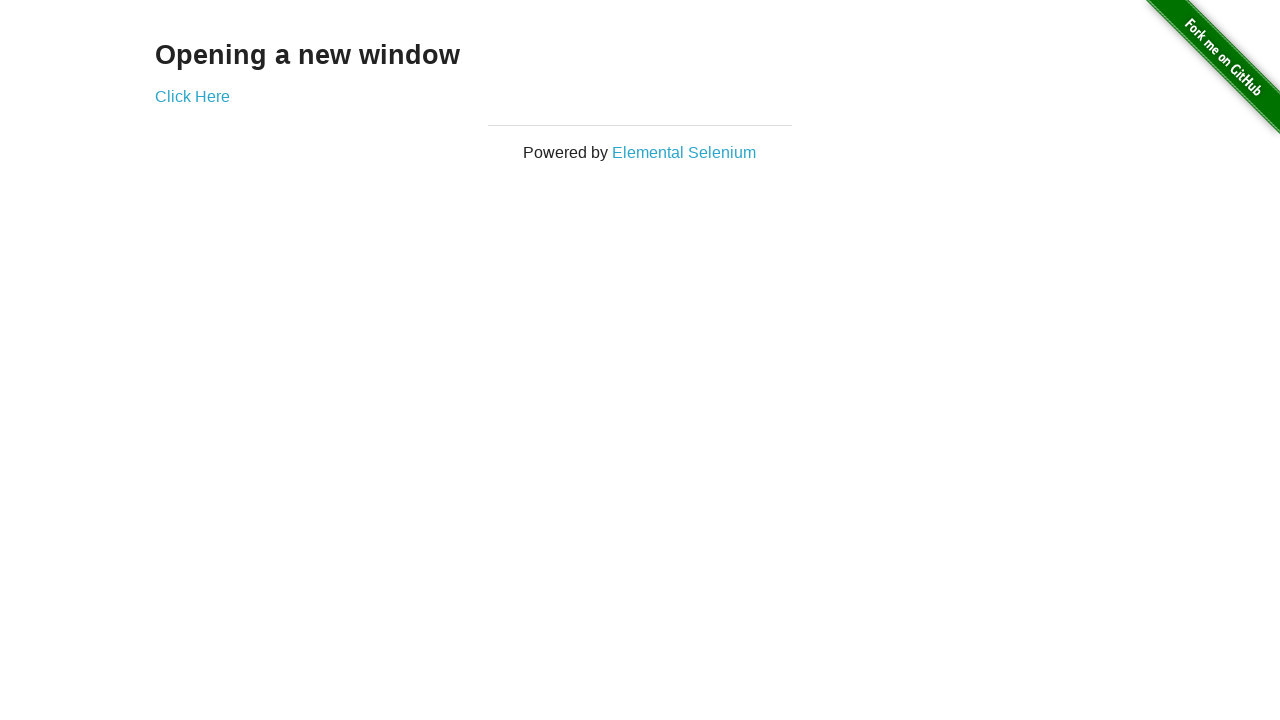

Clicked 'Click Here' link to open new window at (192, 96) on text=Click Here
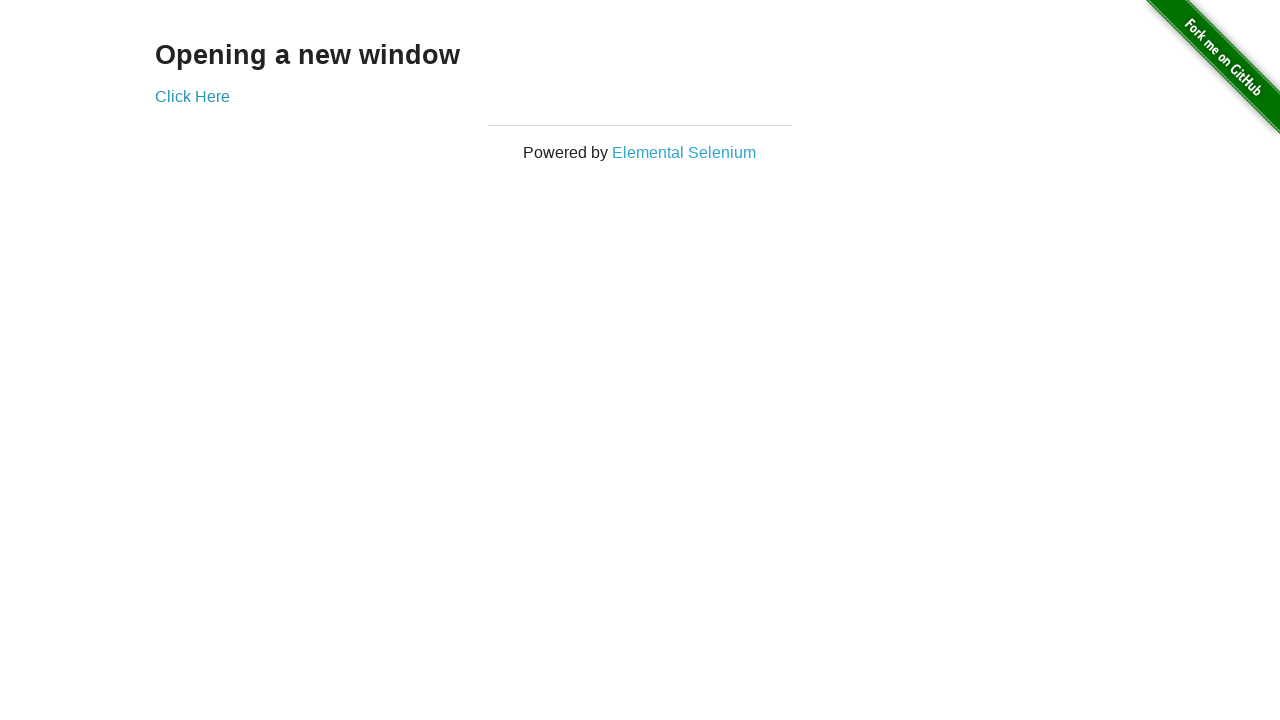

Captured new window reference
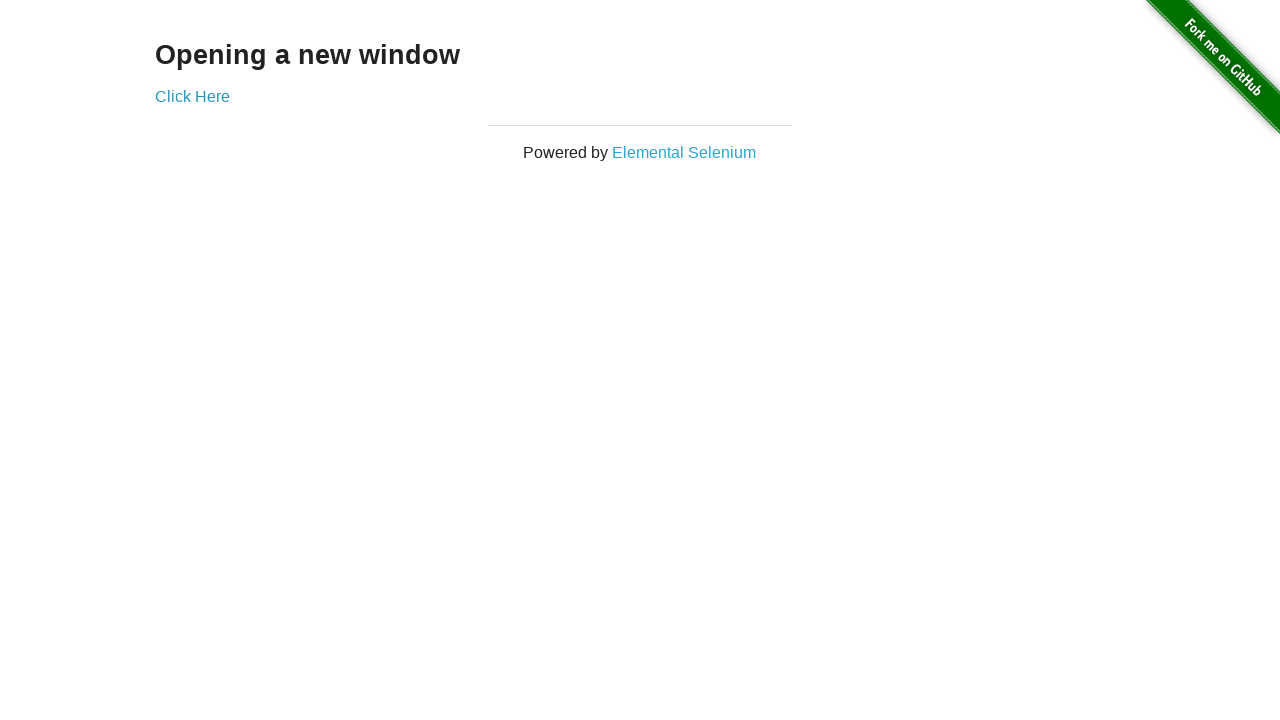

New window loaded completely
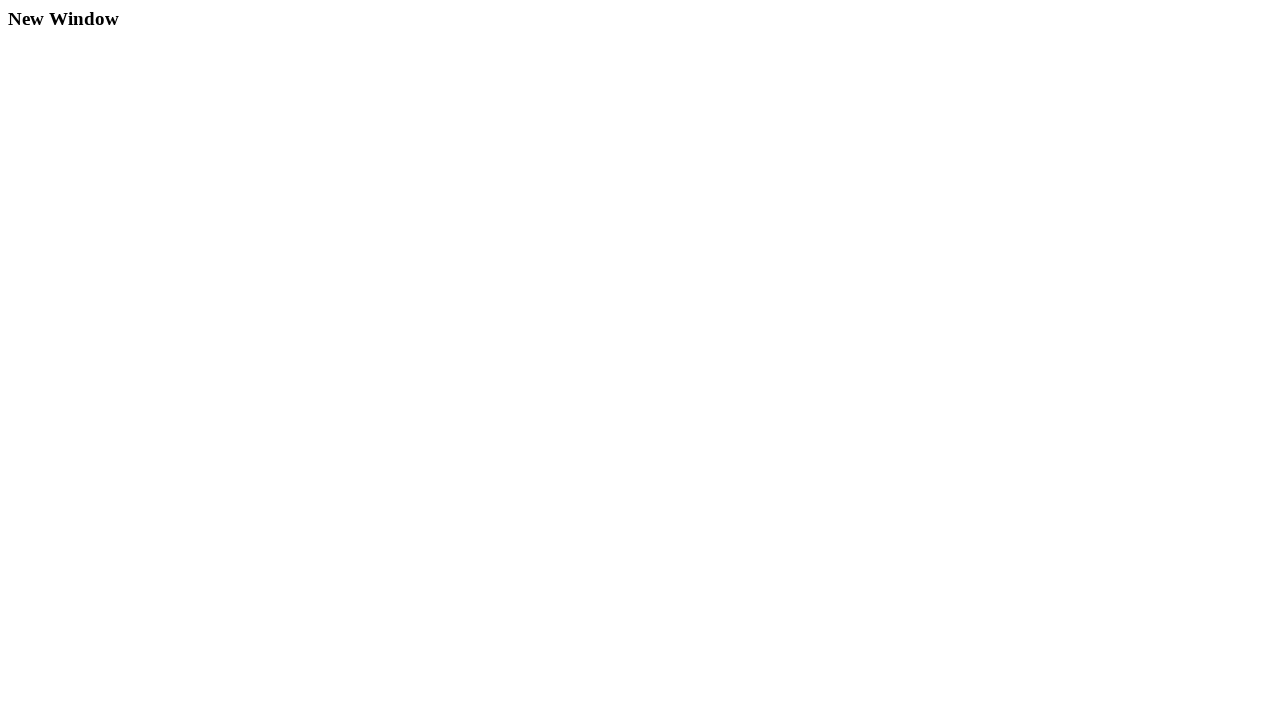

Verified 'New Window' text is present in new window content
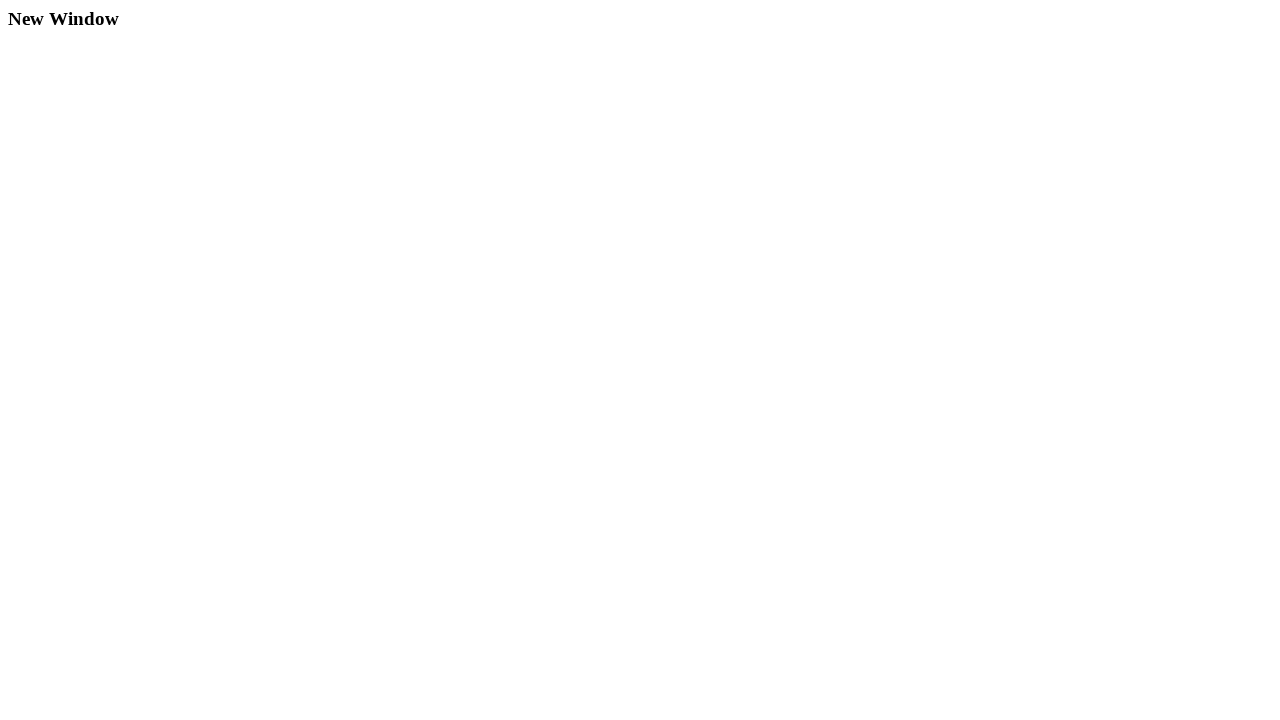

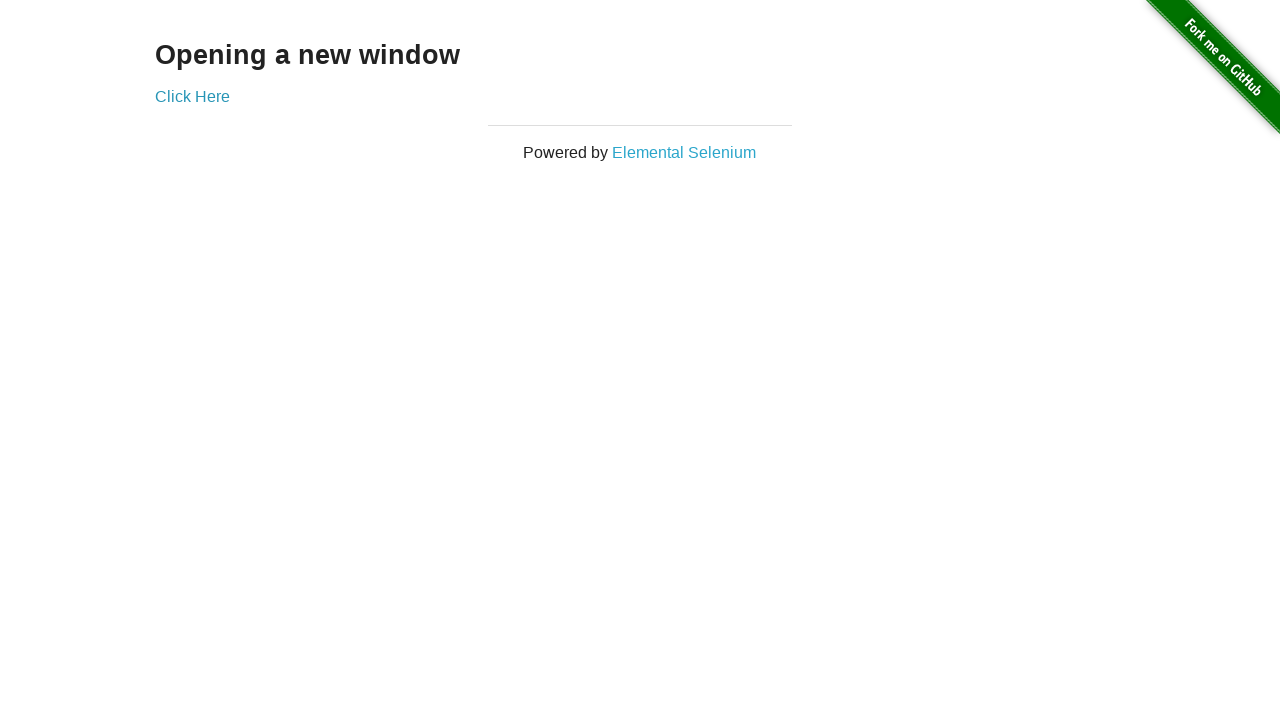